Tests checkbox functionality by clicking the first checkbox and verifying it becomes selected

Starting URL: https://the-internet.herokuapp.com/checkboxes

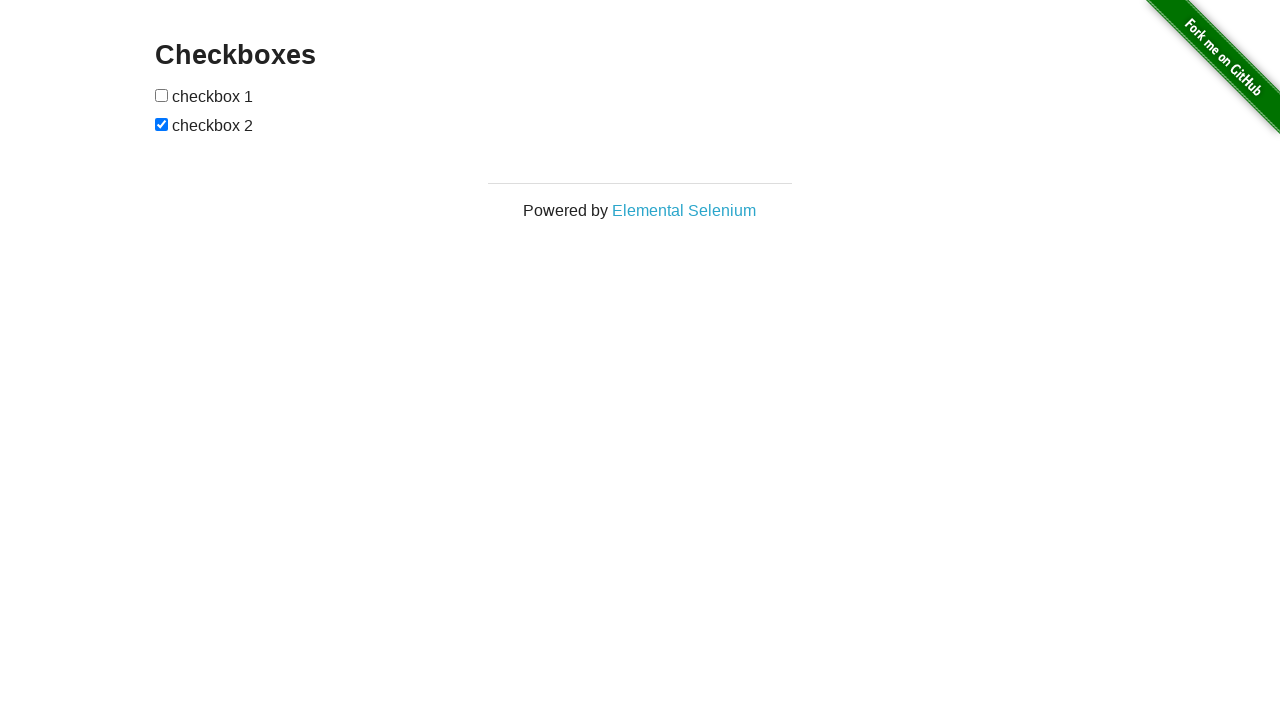

Located the first checkbox element
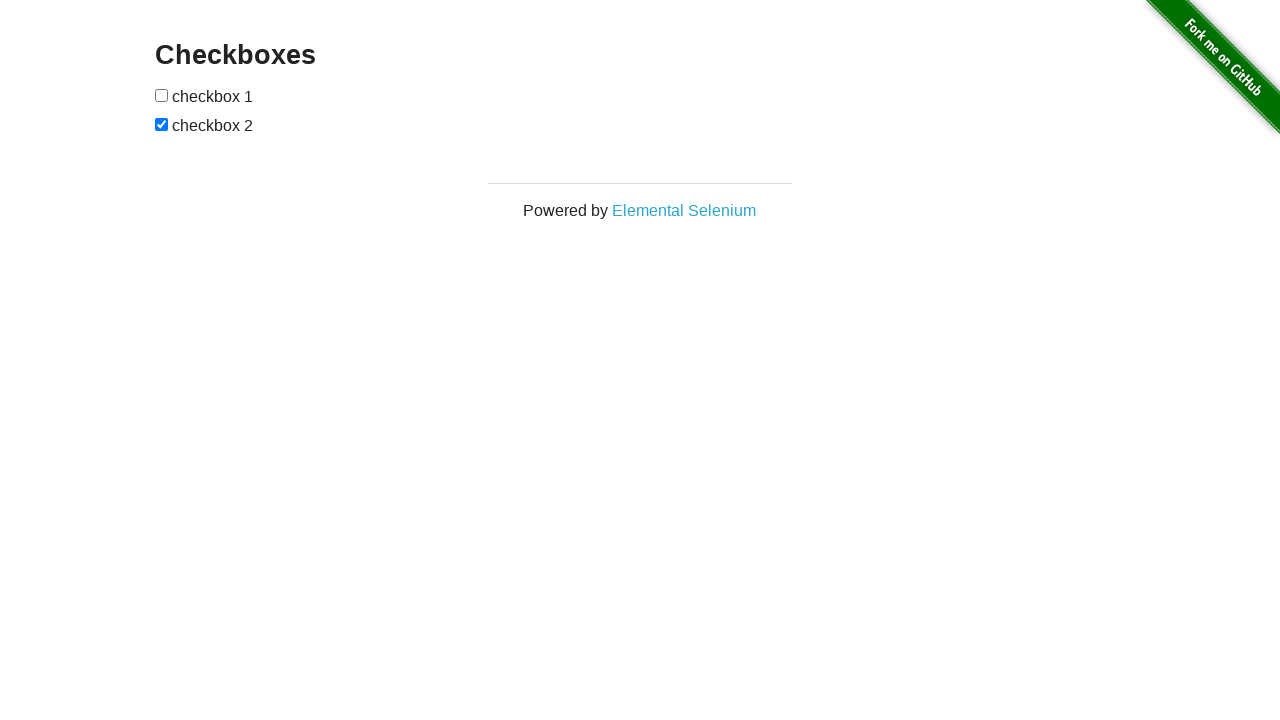

Clicked the first checkbox at (162, 95) on xpath=//input[@type='checkbox'][1]
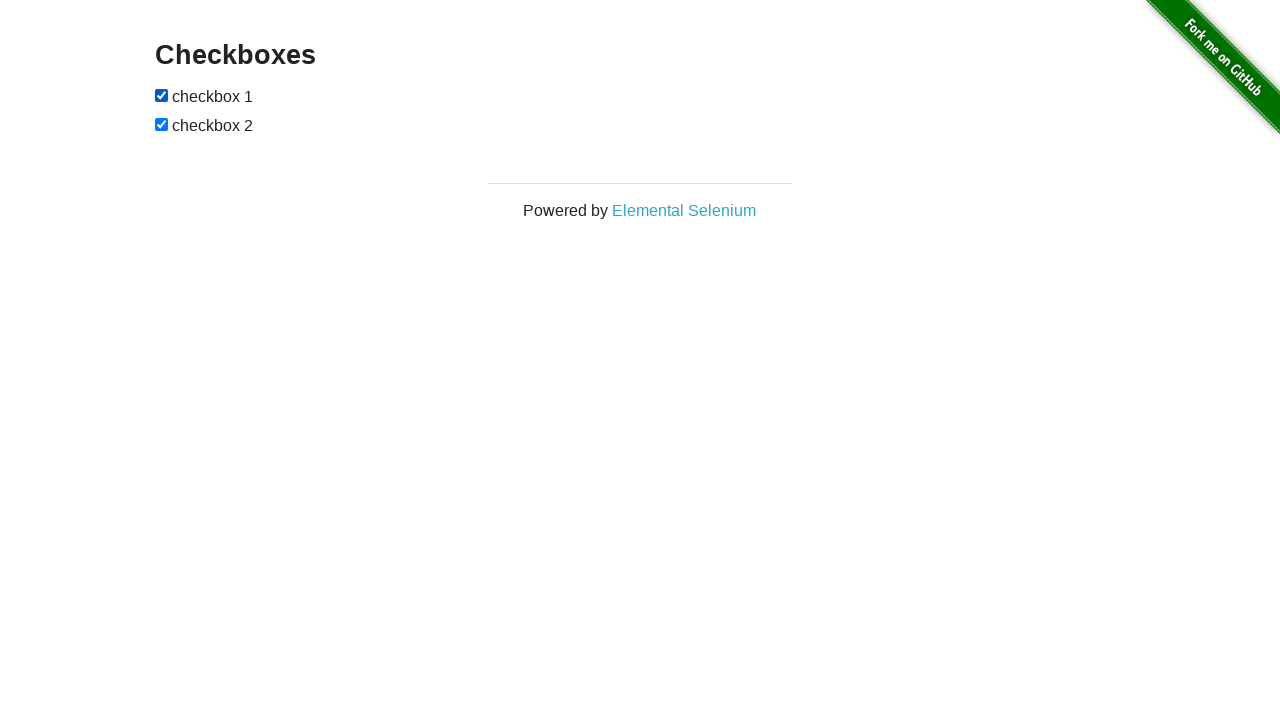

Verified that the first checkbox is now selected
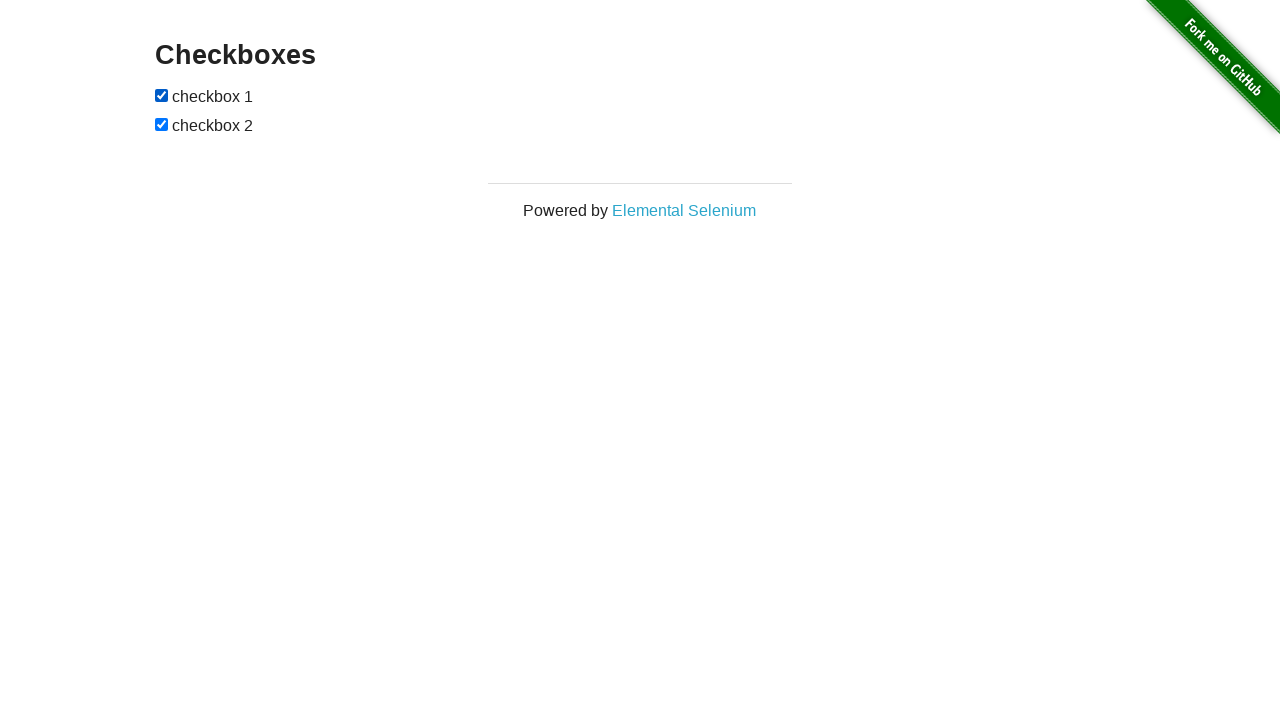

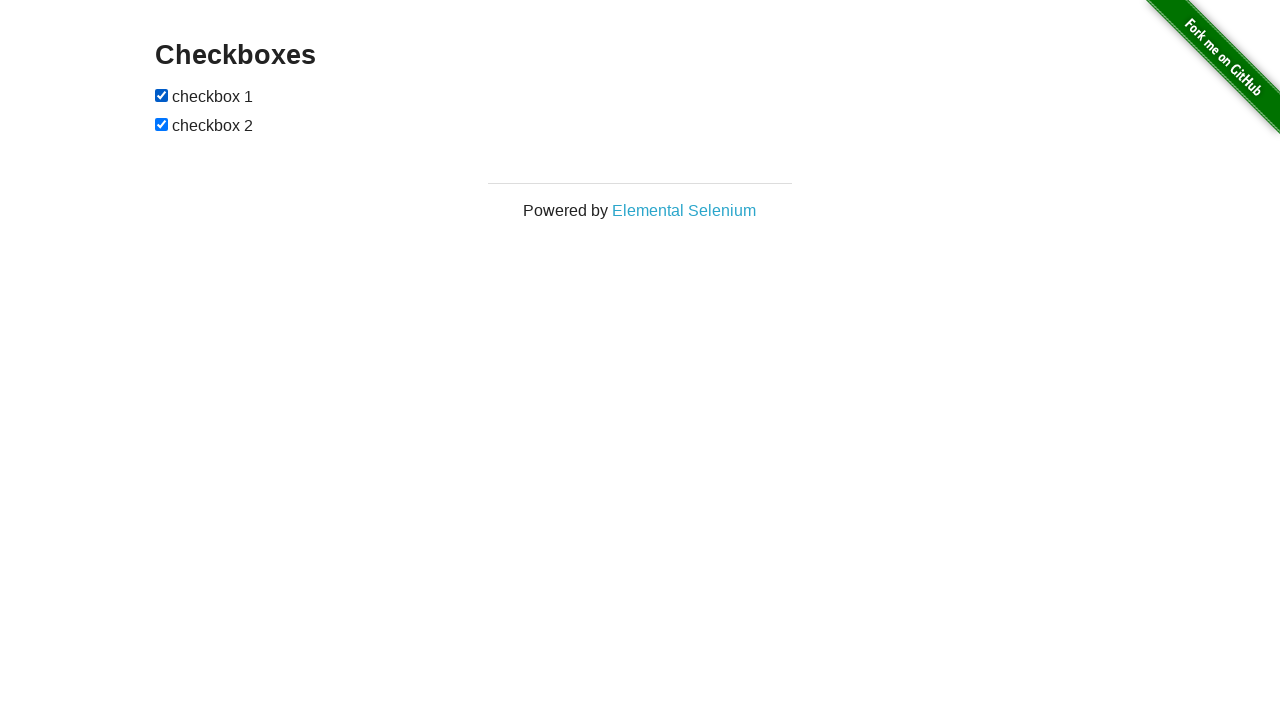